Tests hover interaction by hovering over a user element to reveal hidden content and clicking a link

Starting URL: http://the-internet.herokuapp.com/hovers

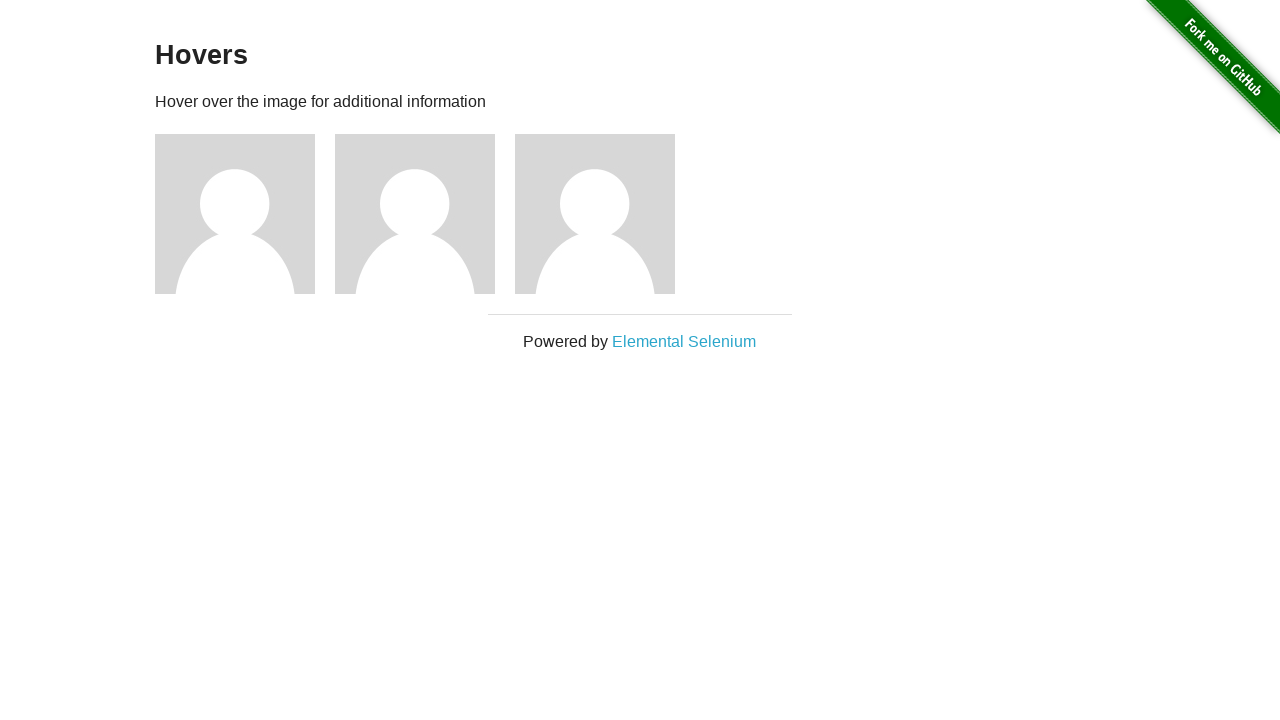

Hovered over first user figure to reveal hidden content at (245, 214) on xpath=//*[@class='figure'][1]
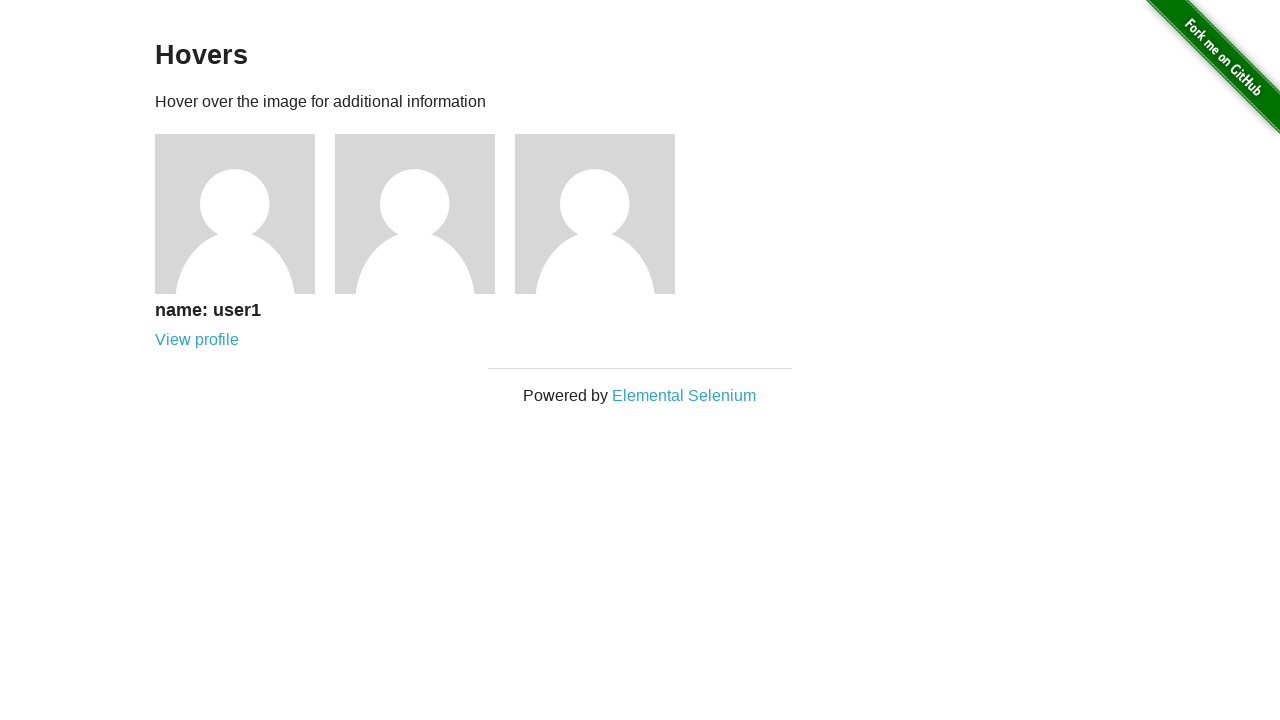

Clicked the revealed user profile link at (197, 340) on xpath=//a[@href='/users/1']
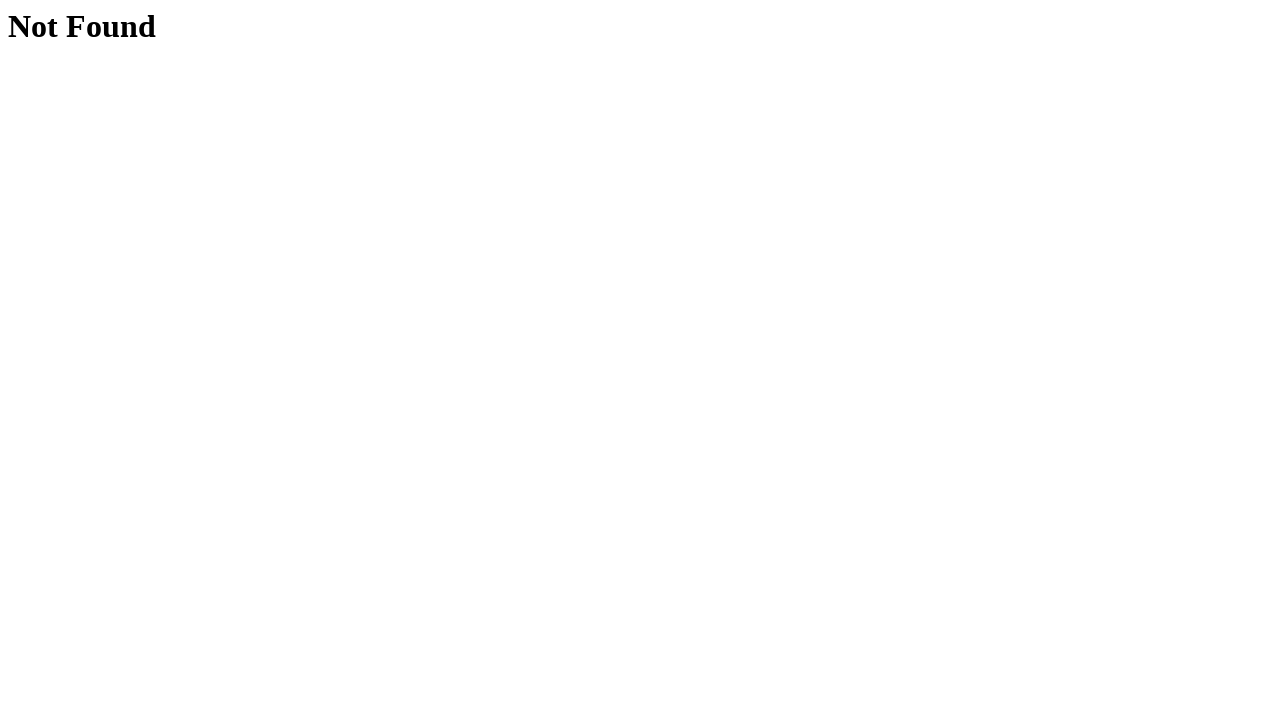

Navigated to user profile page
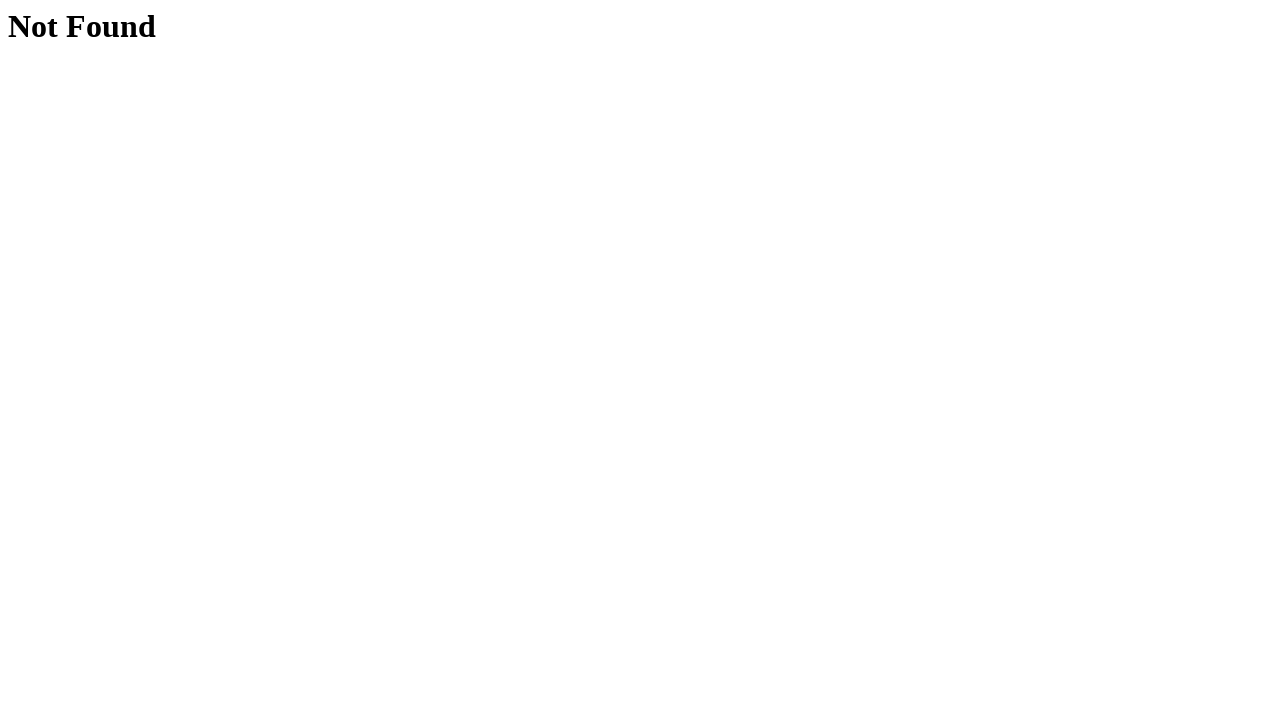

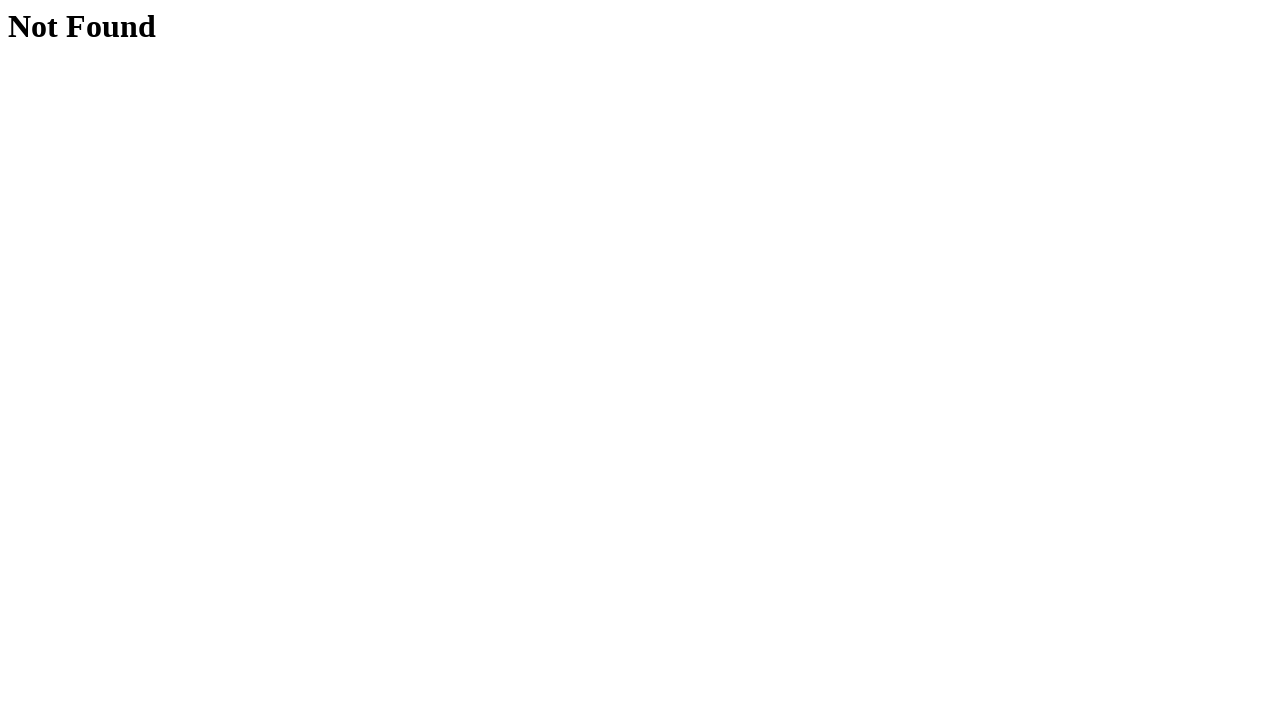